Tests clicking a button that becomes enabled after a delay using dynamic wait conditions

Starting URL: https://demoqa.com/dynamic-properties

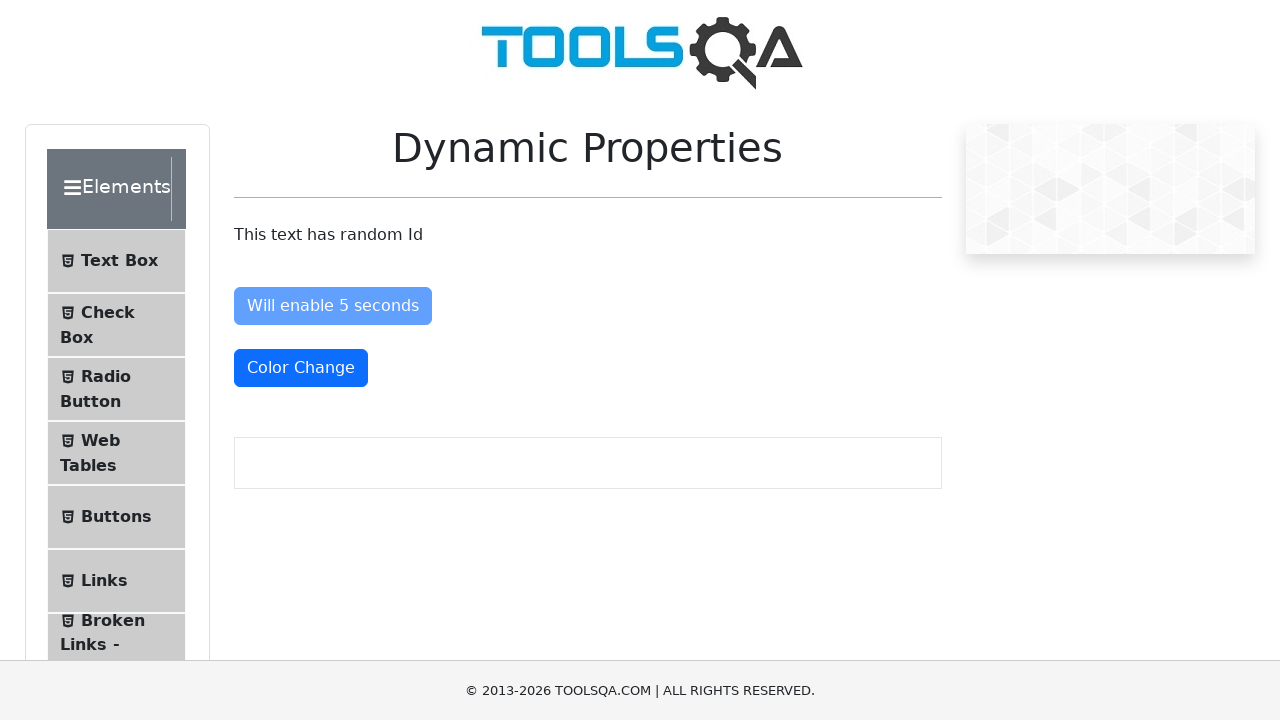

Navigated to DemoQA dynamic properties page
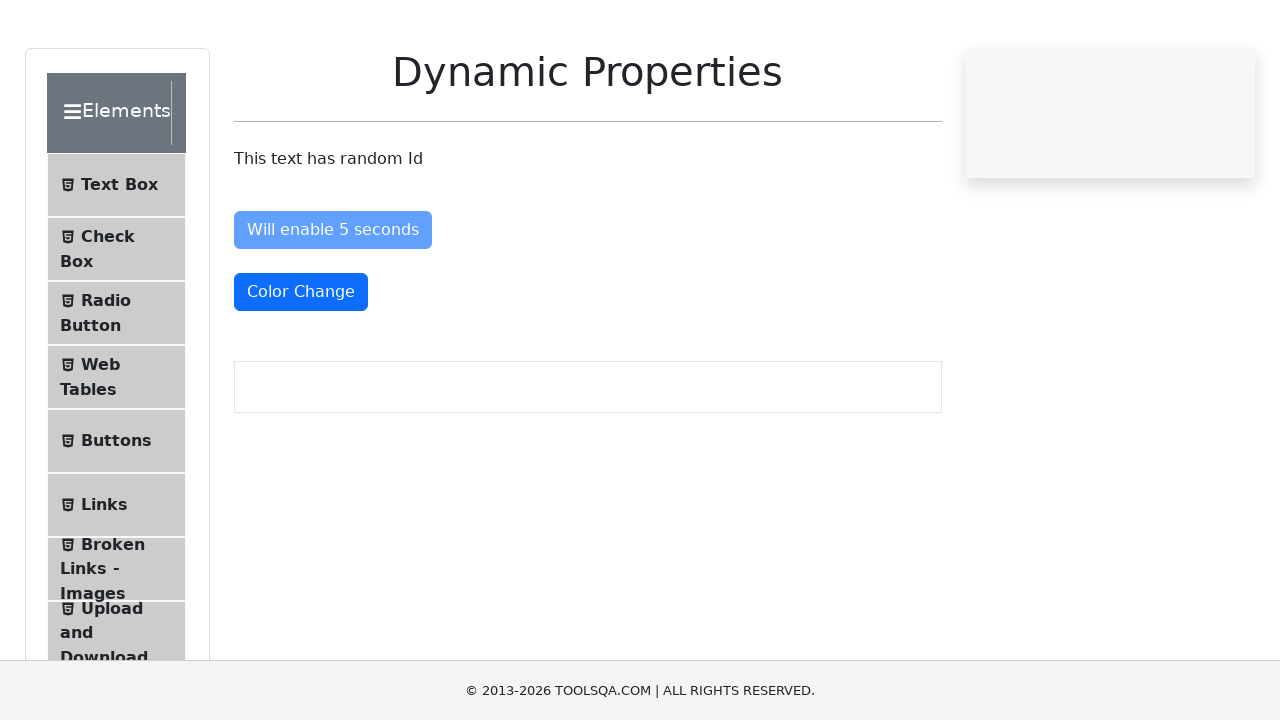

Waited for button to be enabled after delay
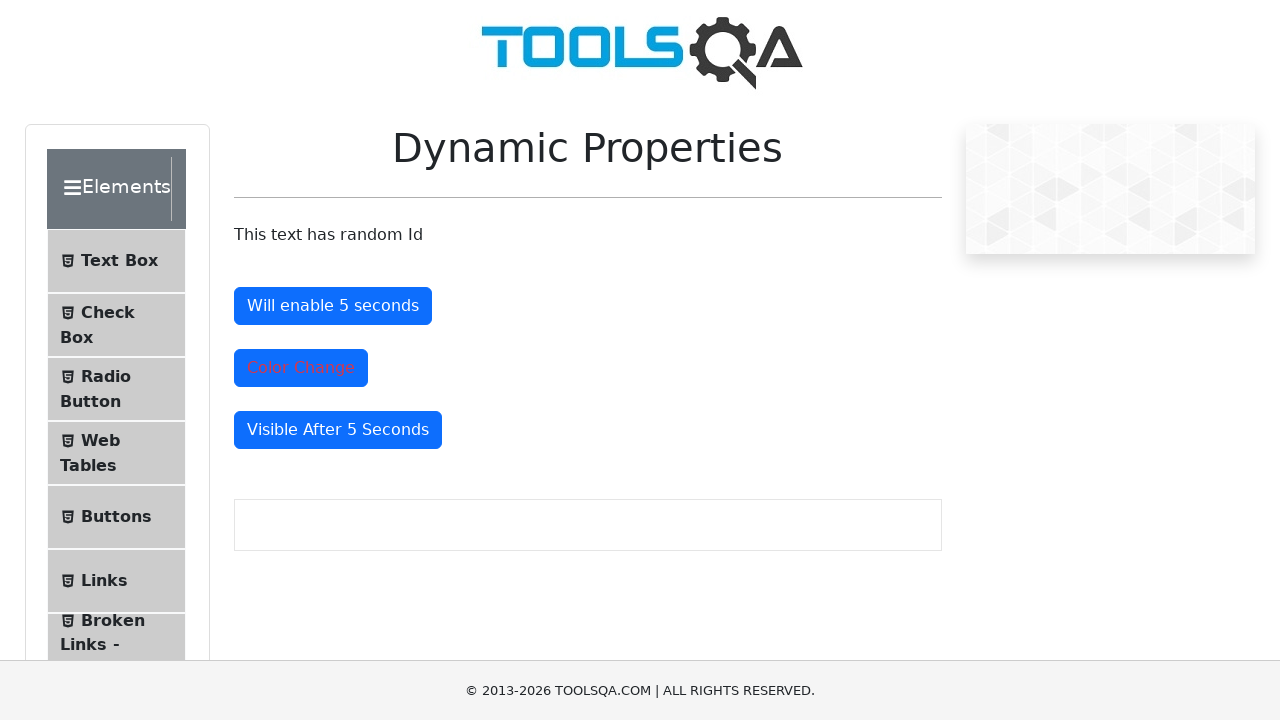

Clicked the dynamically enabled button at (333, 306) on #enableAfter
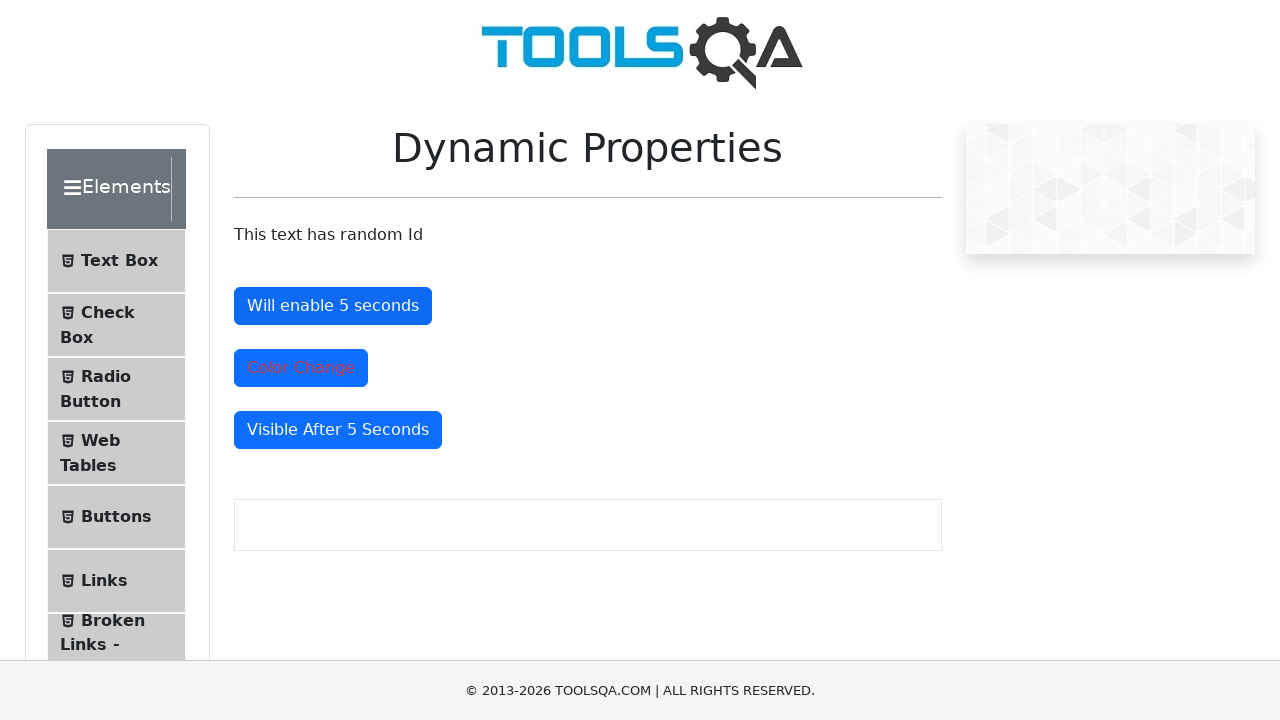

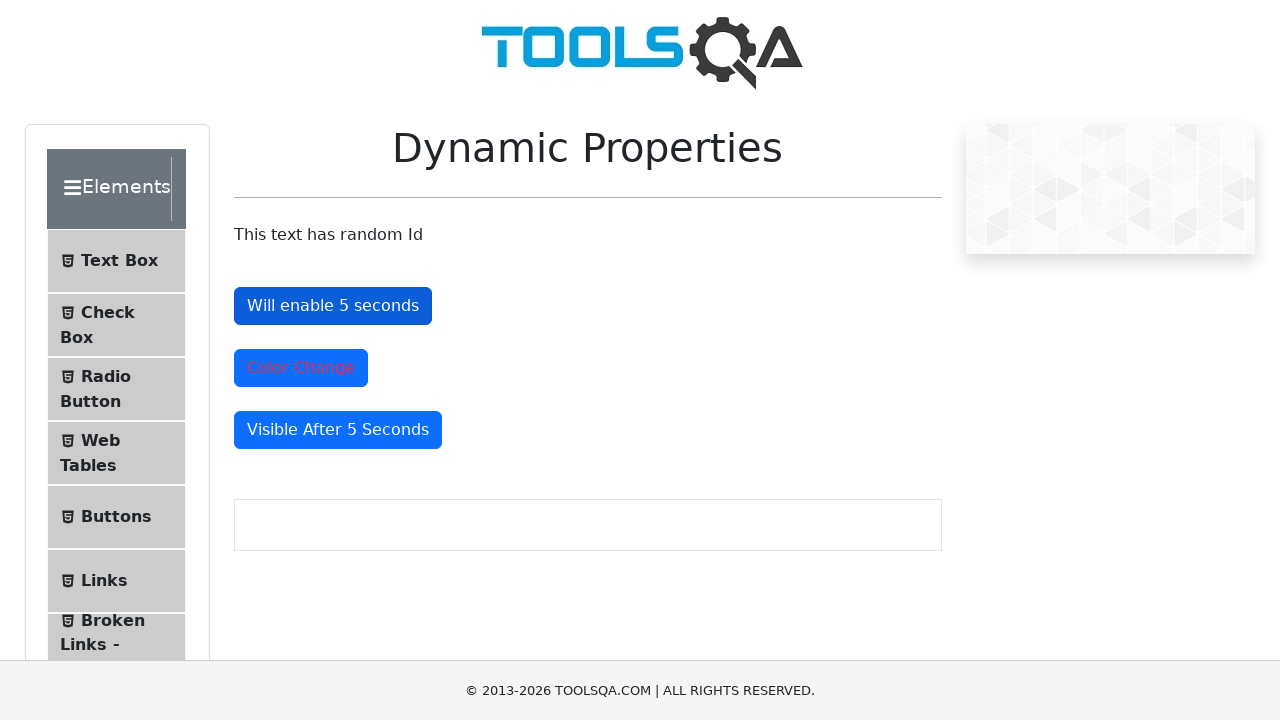